Tests dynamic page loading where an element is rendered after clicking a Start button. Clicks the start button, waits for the loading bar to disappear, and verifies the finish text element is displayed.

Starting URL: http://the-internet.herokuapp.com/dynamic_loading/2

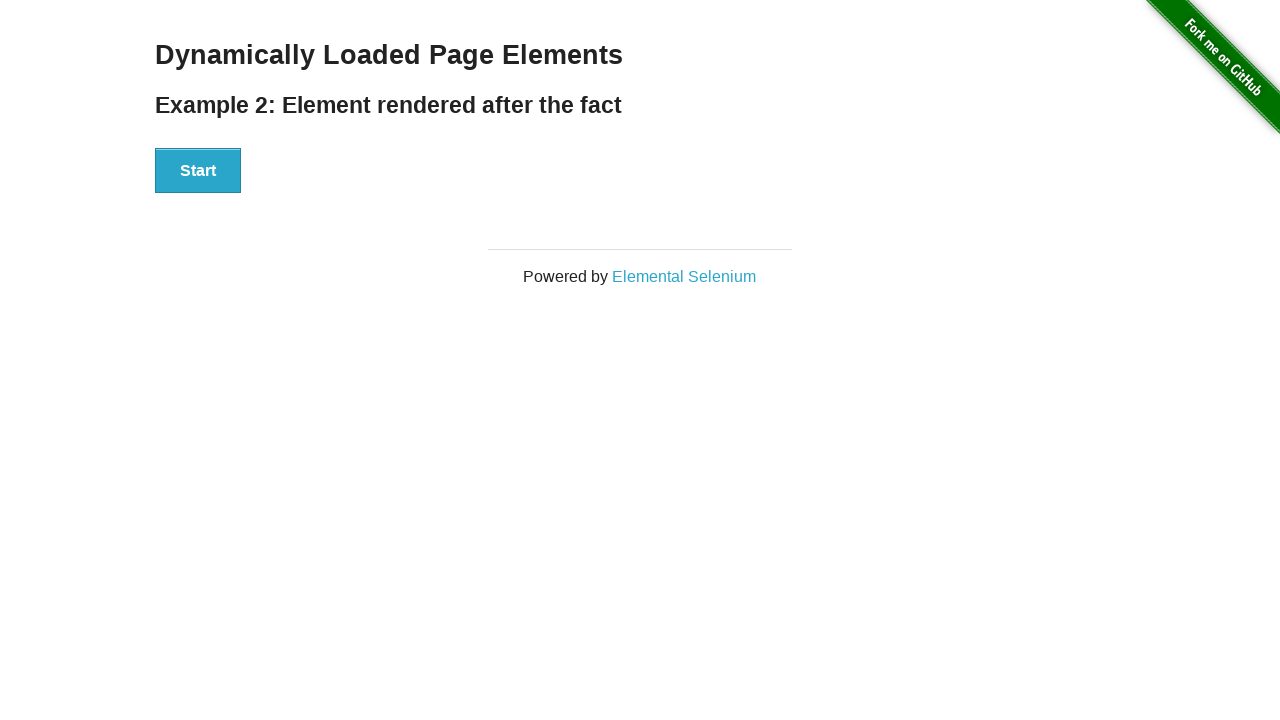

Clicked the Start button to initiate dynamic loading at (198, 171) on #start button
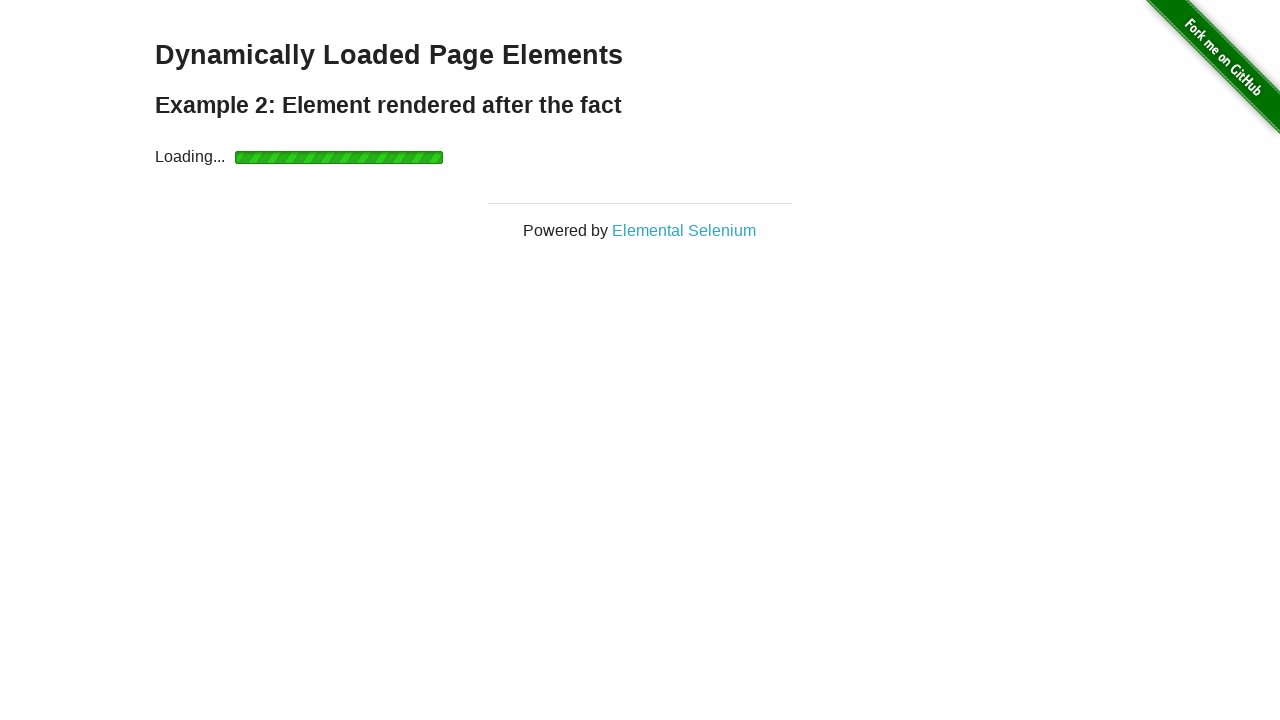

Waited for the finish element to become visible after loading bar disappeared
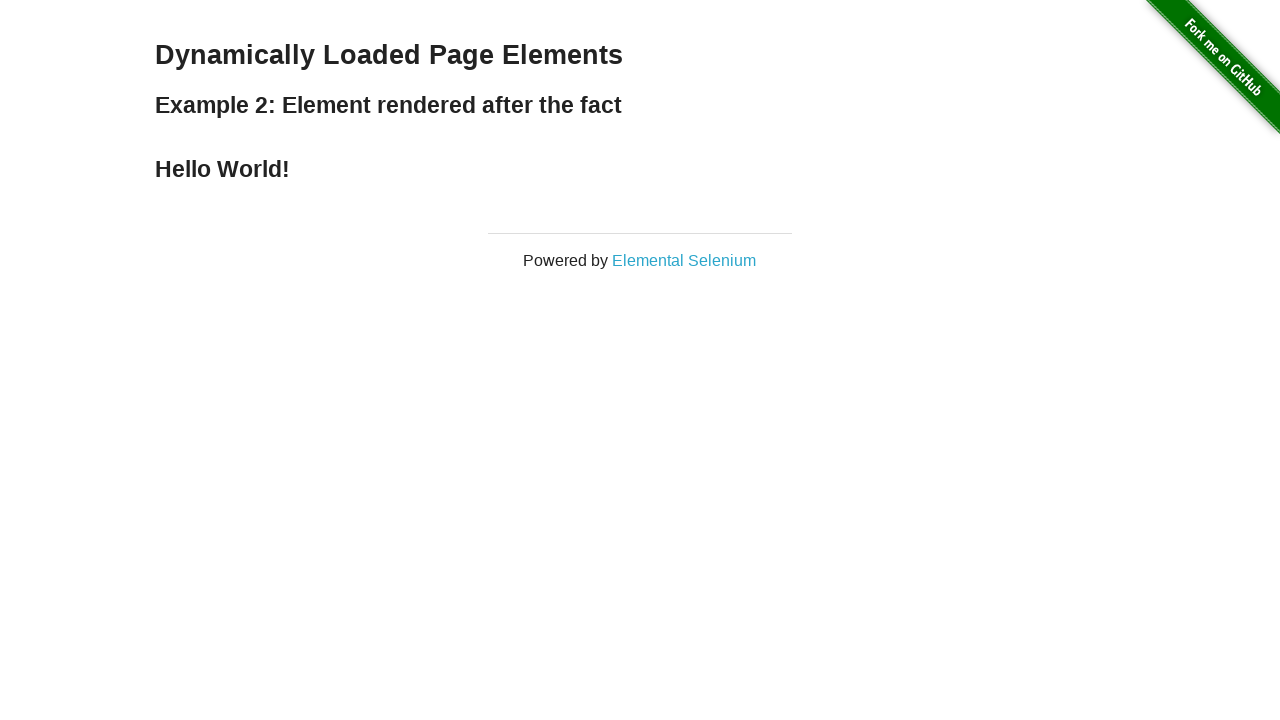

Verified that the finish text element is displayed
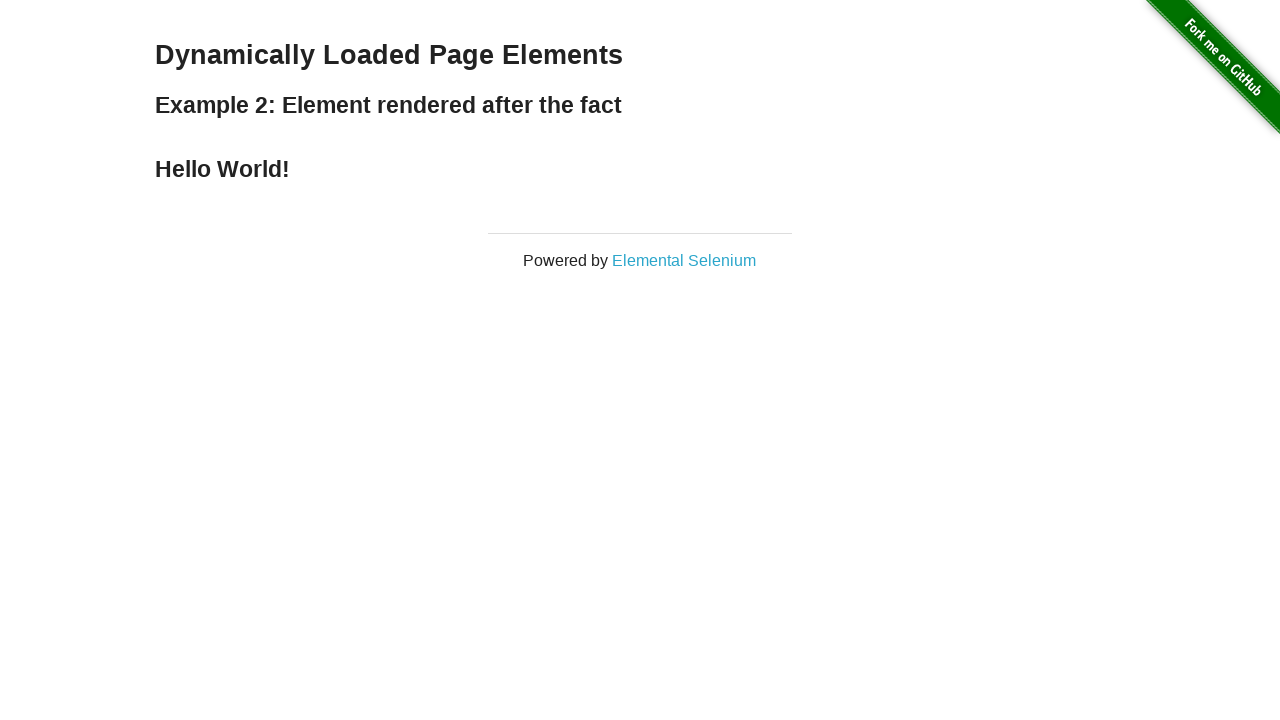

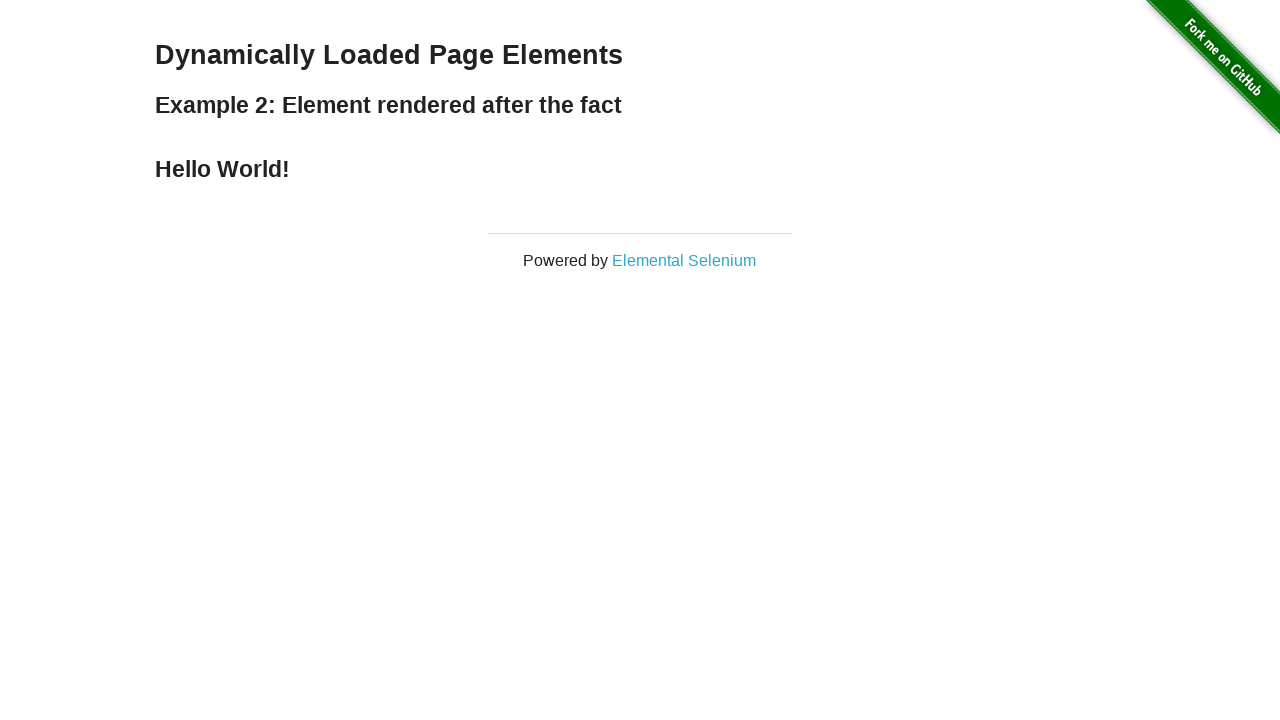